Tests that entered text is trimmed when saving edits

Starting URL: https://demo.playwright.dev/todomvc

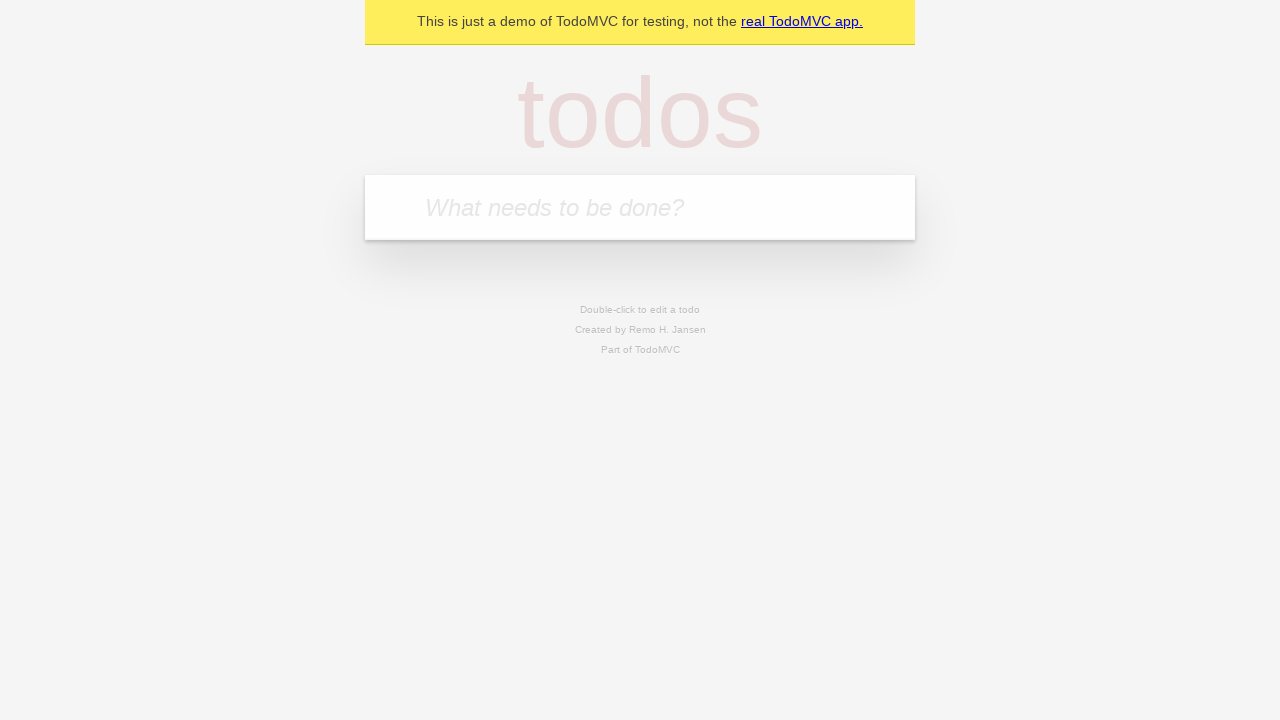

Filled todo input with 'buy some cheese' on internal:attr=[placeholder="What needs to be done?"i]
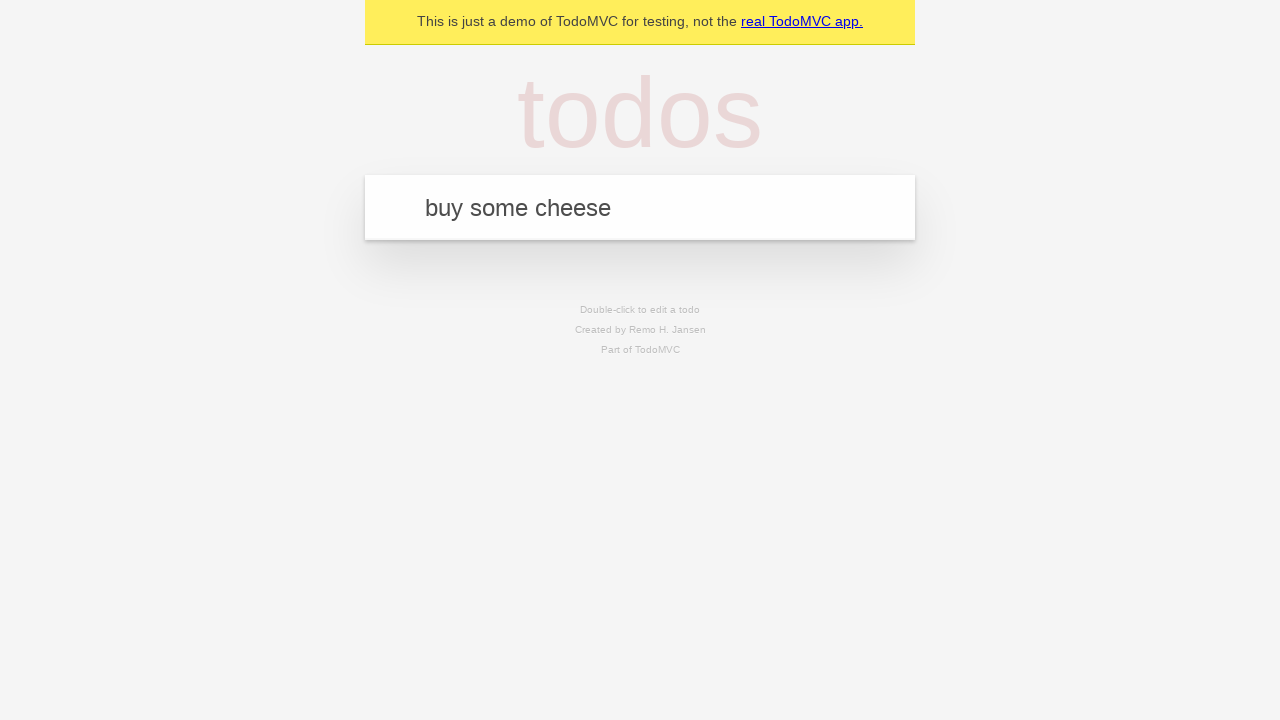

Pressed Enter to create todo 'buy some cheese' on internal:attr=[placeholder="What needs to be done?"i]
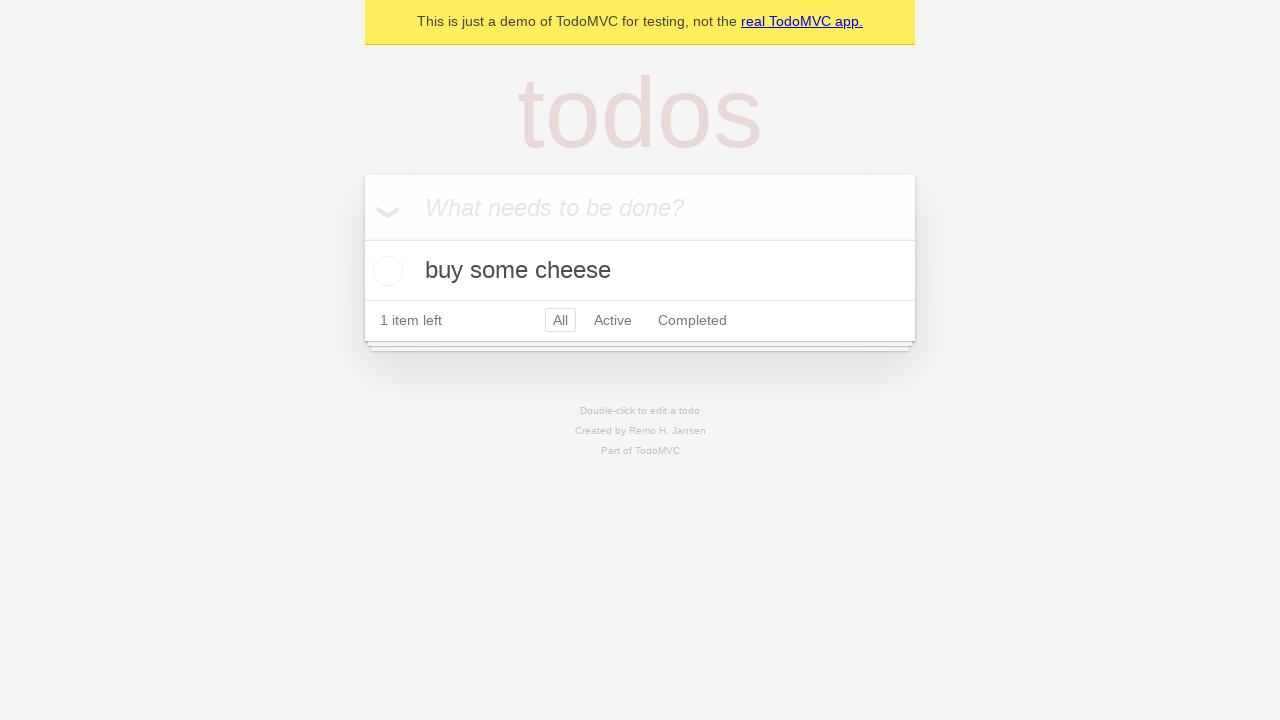

Filled todo input with 'feed the cat' on internal:attr=[placeholder="What needs to be done?"i]
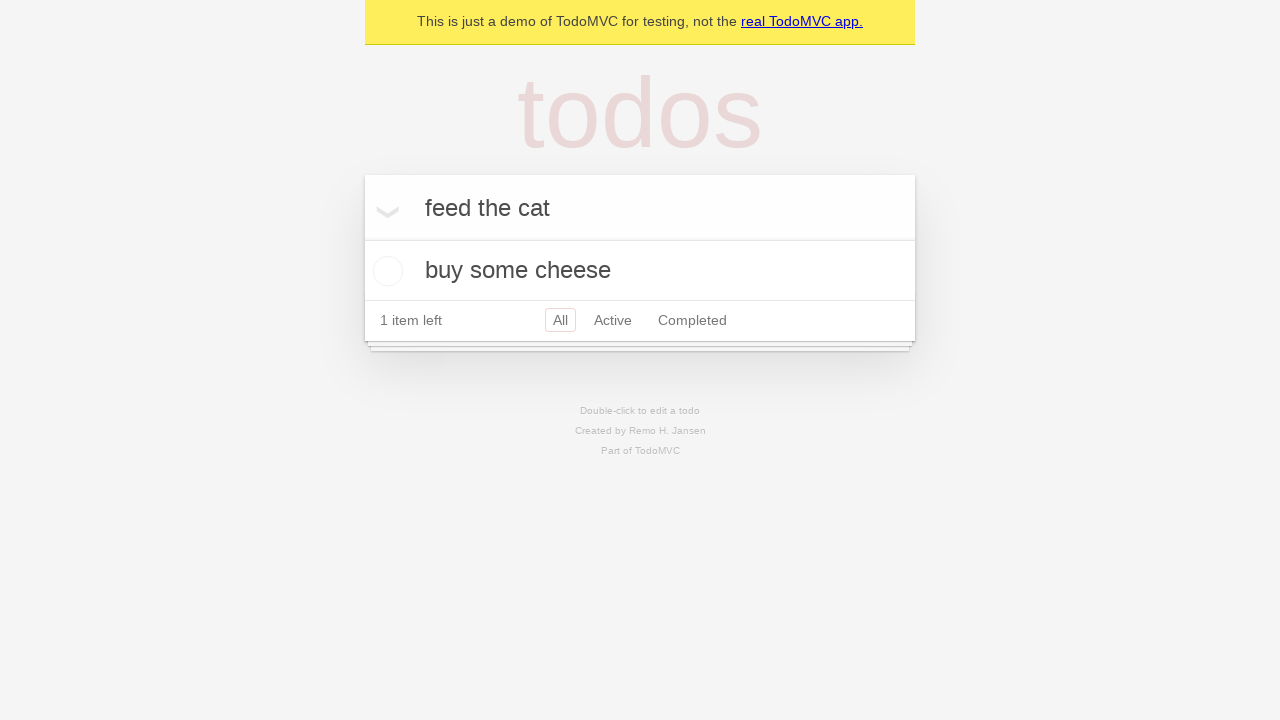

Pressed Enter to create todo 'feed the cat' on internal:attr=[placeholder="What needs to be done?"i]
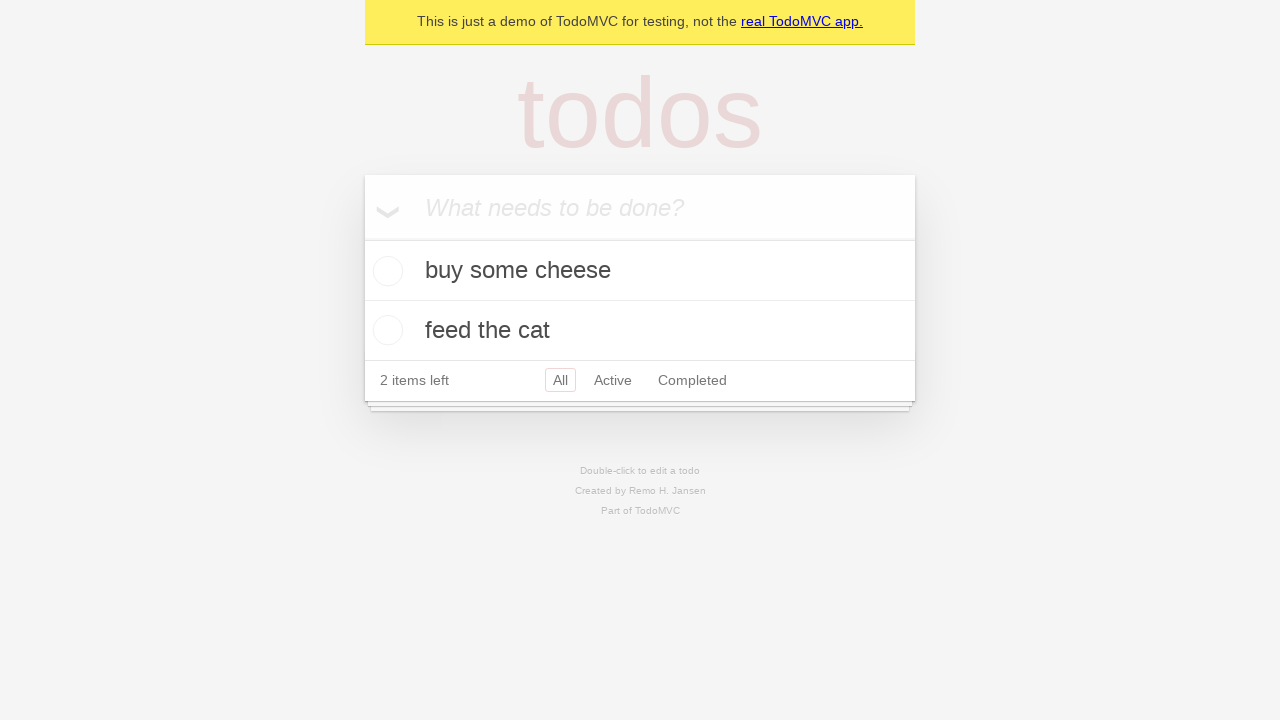

Filled todo input with 'book a doctors appointment' on internal:attr=[placeholder="What needs to be done?"i]
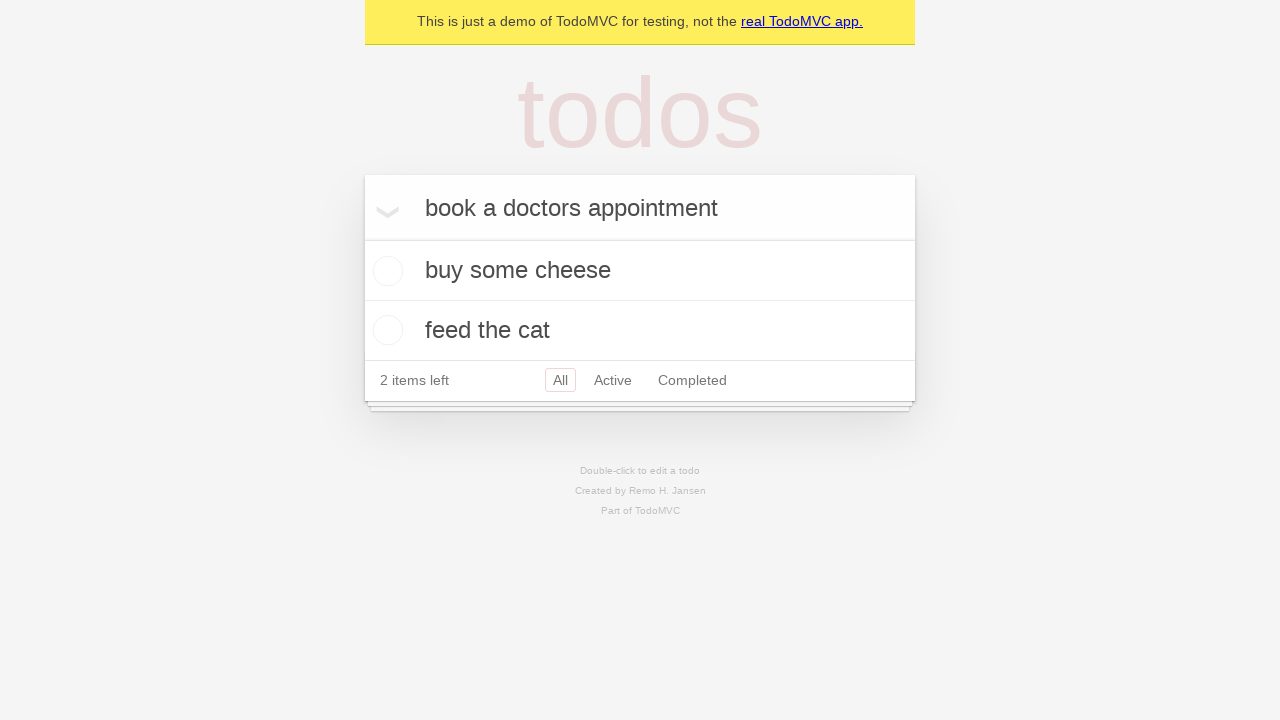

Pressed Enter to create todo 'book a doctors appointment' on internal:attr=[placeholder="What needs to be done?"i]
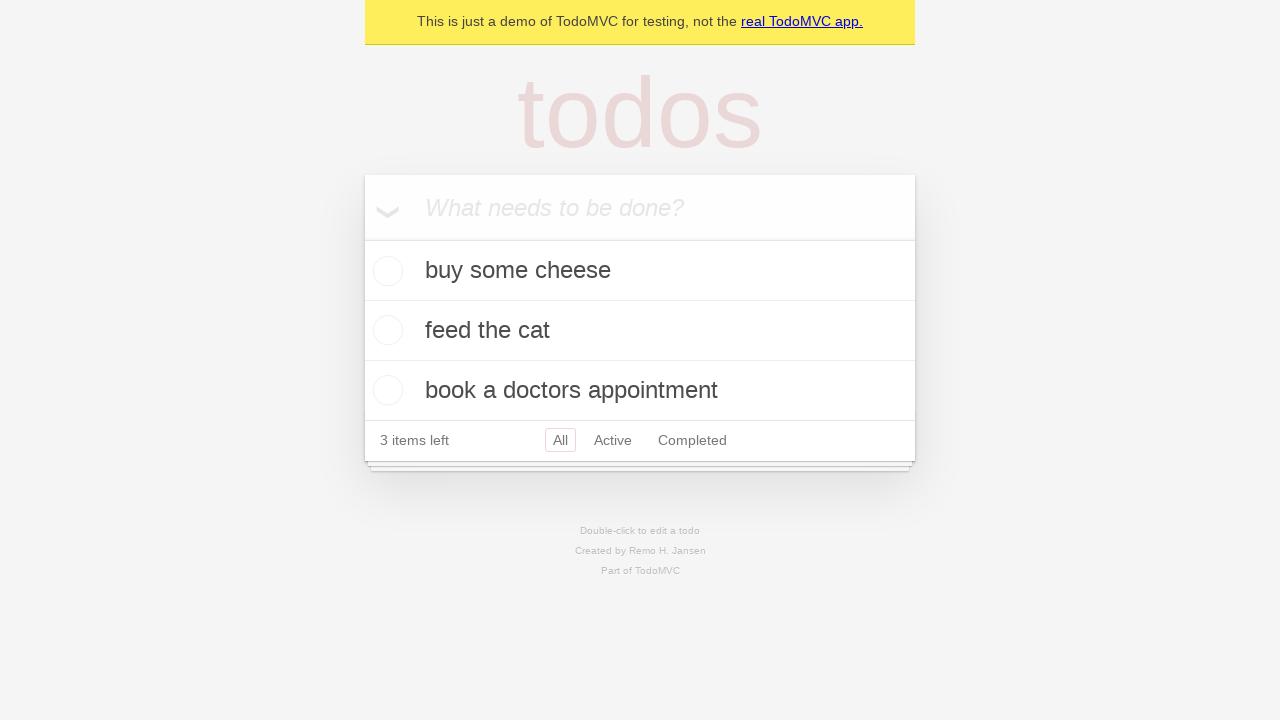

Double-clicked on the second todo item to enter edit mode at (640, 331) on internal:testid=[data-testid="todo-item"s] >> nth=1
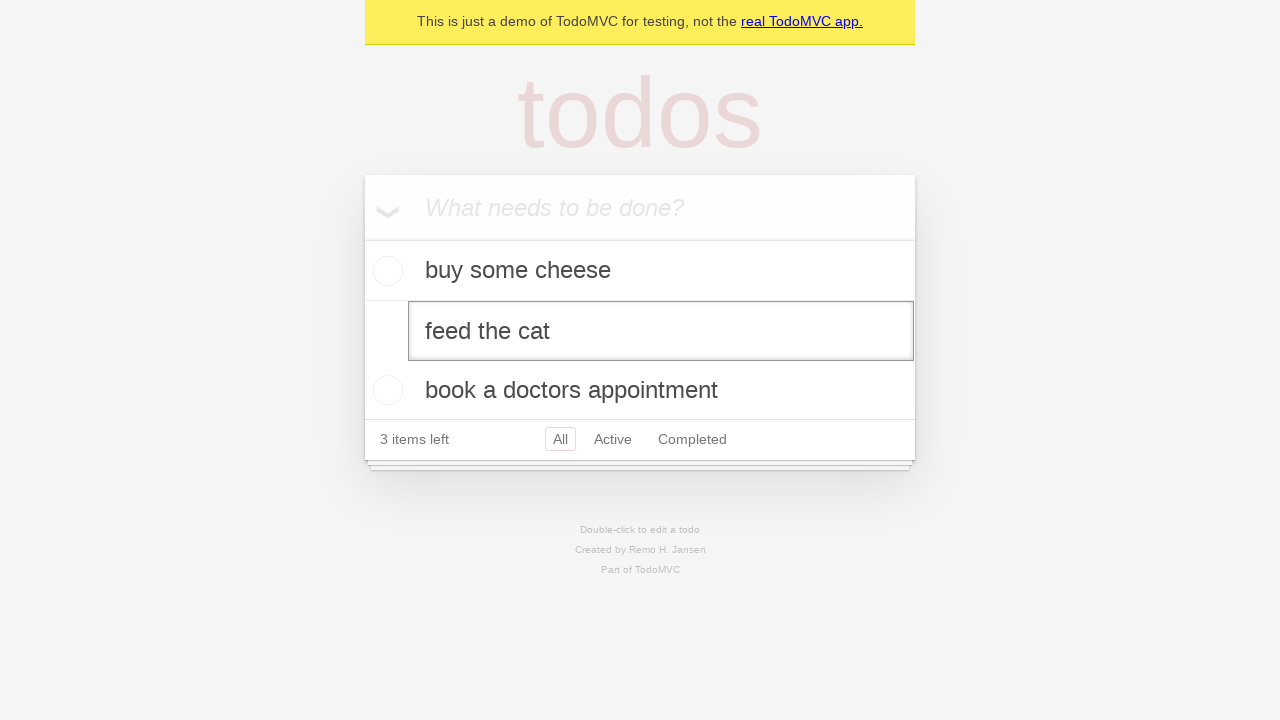

Filled edit textbox with text containing leading and trailing whitespace on internal:testid=[data-testid="todo-item"s] >> nth=1 >> internal:role=textbox[nam
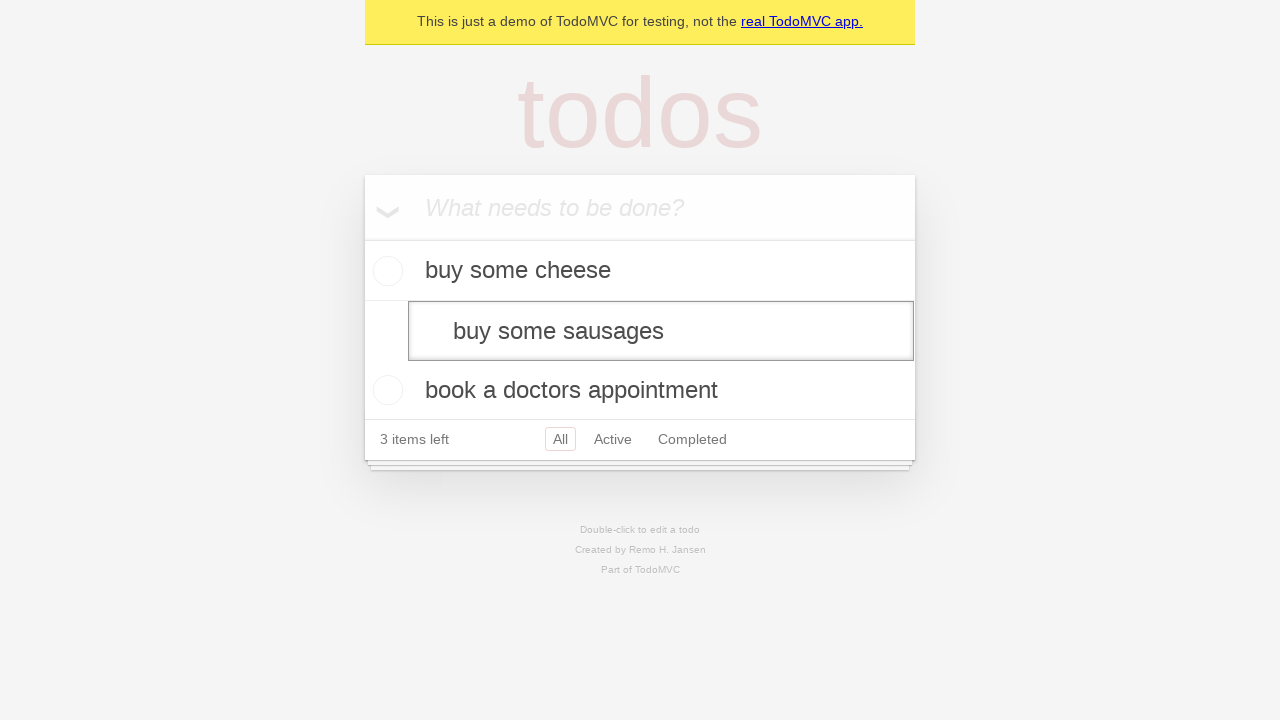

Pressed Enter to save edited todo, text should be trimmed on internal:testid=[data-testid="todo-item"s] >> nth=1 >> internal:role=textbox[nam
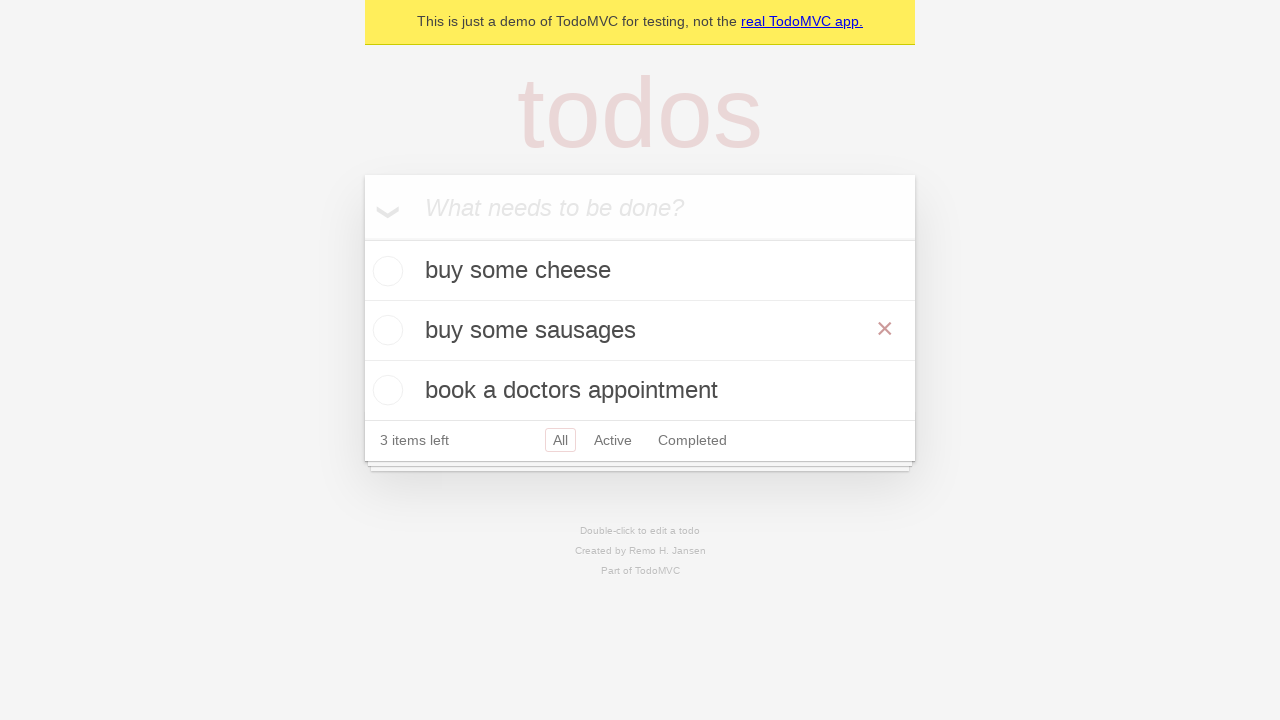

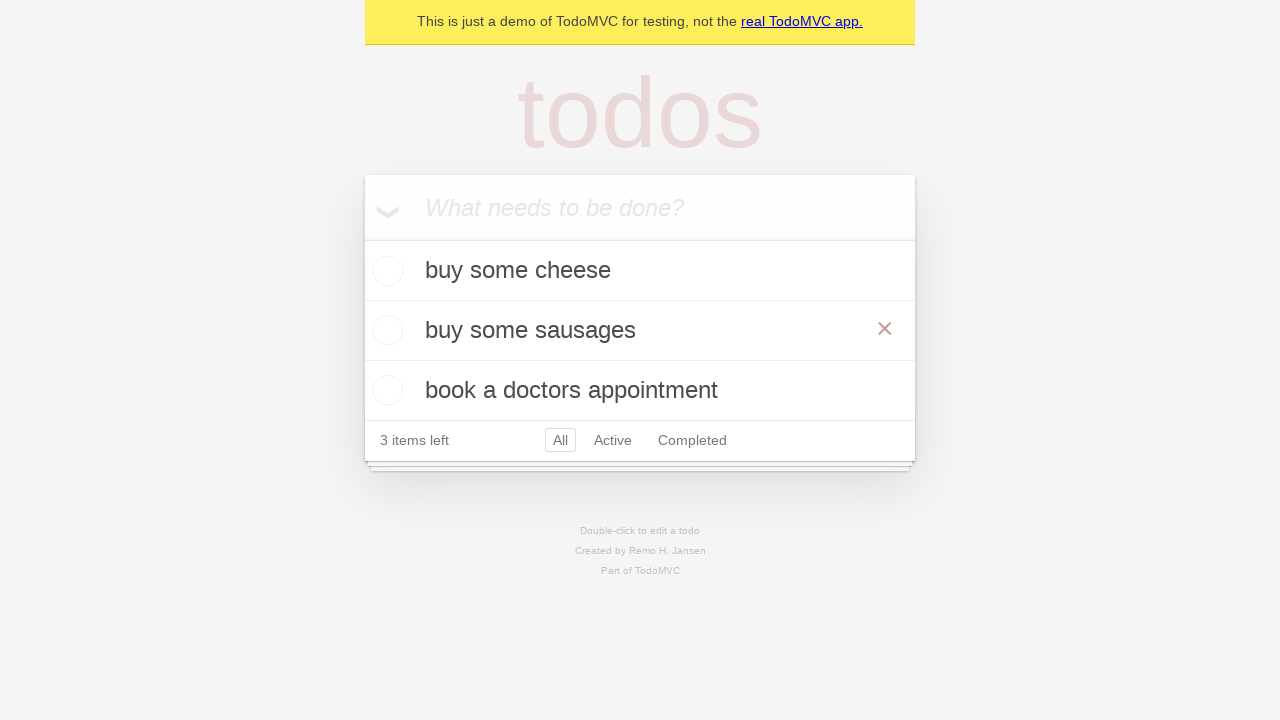